Tests e-commerce checkout flow by adding an item to cart from a product detail page and navigating to the checkout page, handling shadow DOM elements throughout the process.

Starting URL: https://shop.polymer-project.org/detail/mens_outerwear/Anvil+L+S+Crew+Neck+-+Grey

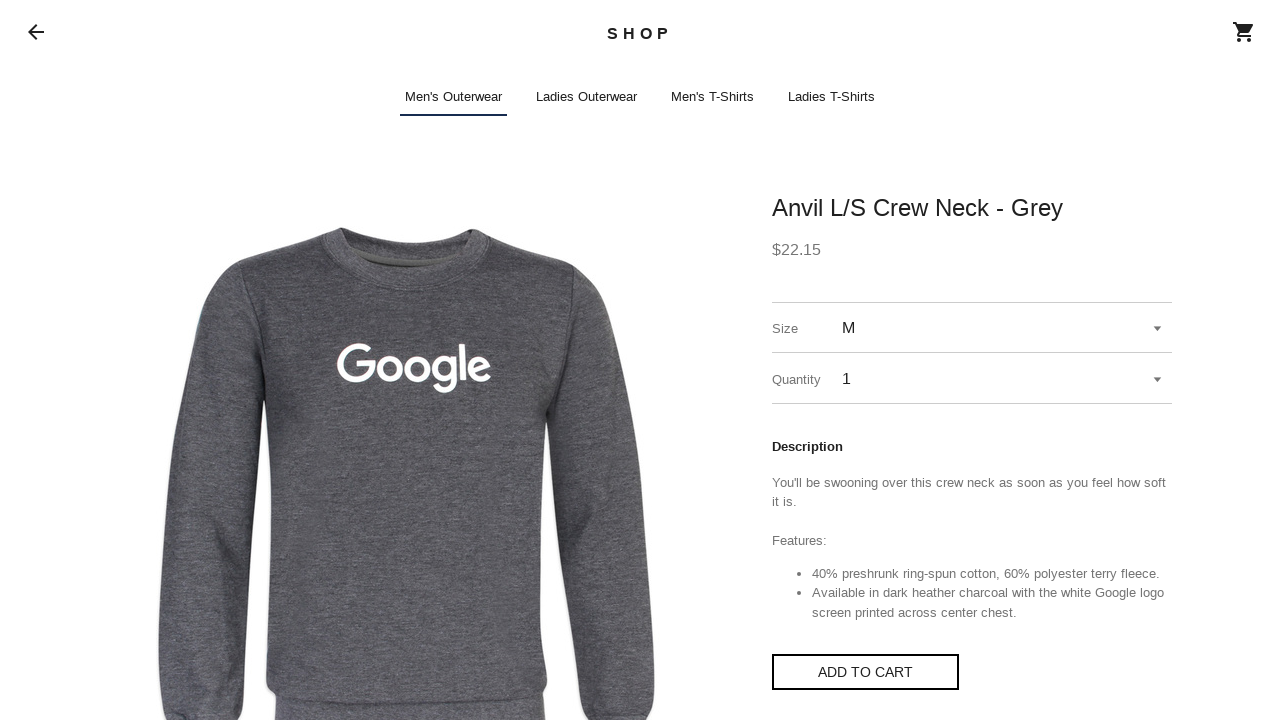

Waited for shop-app element to load
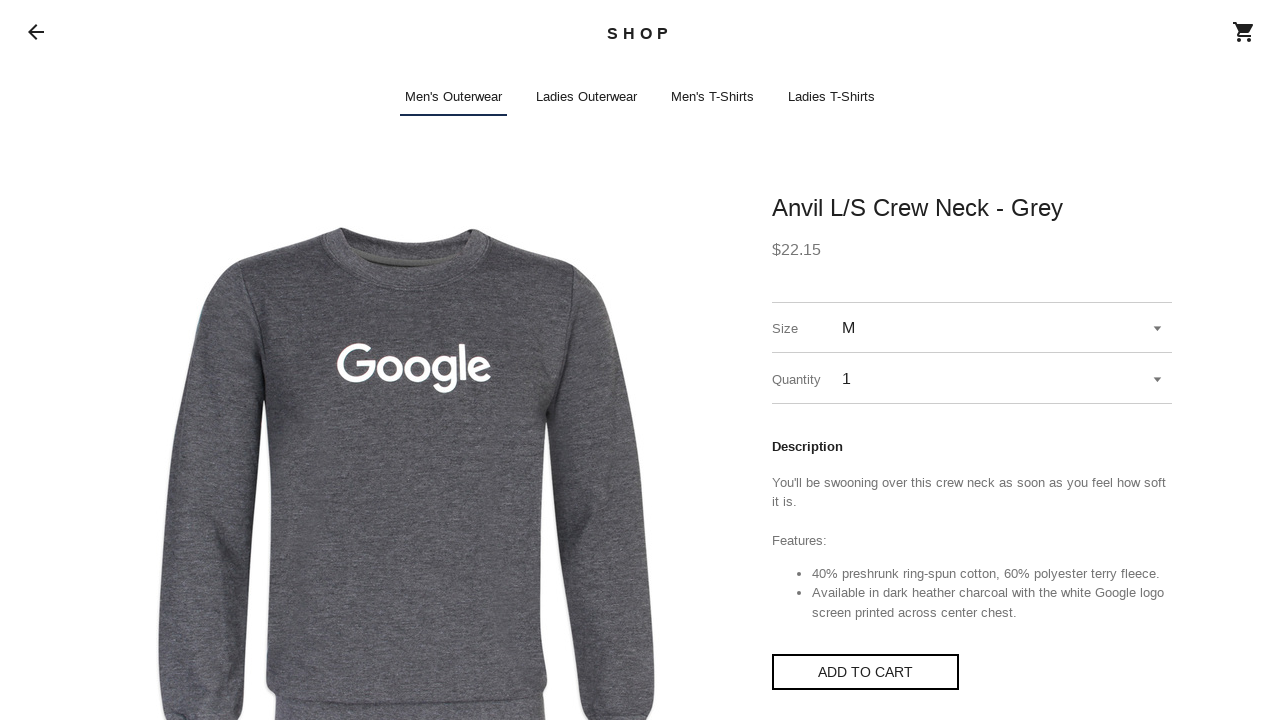

Clicked 'Add to Cart' button by traversing shadow DOM
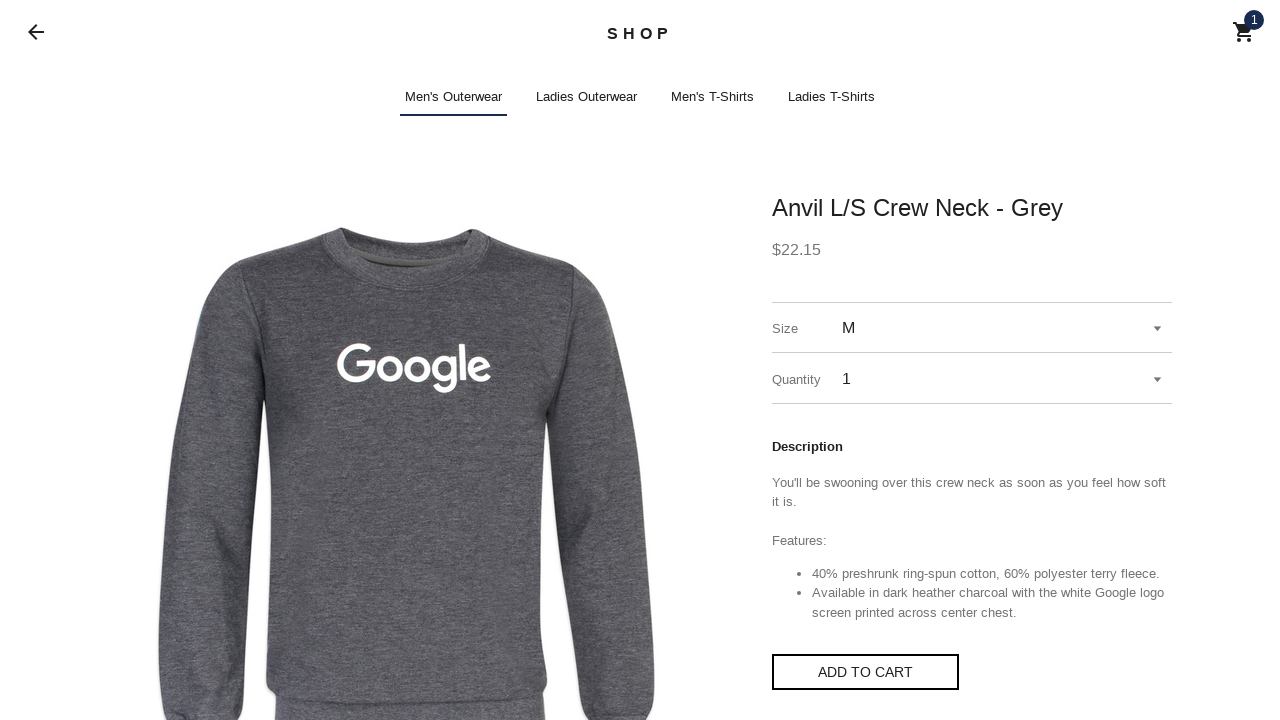

Waited for cart modal to appear
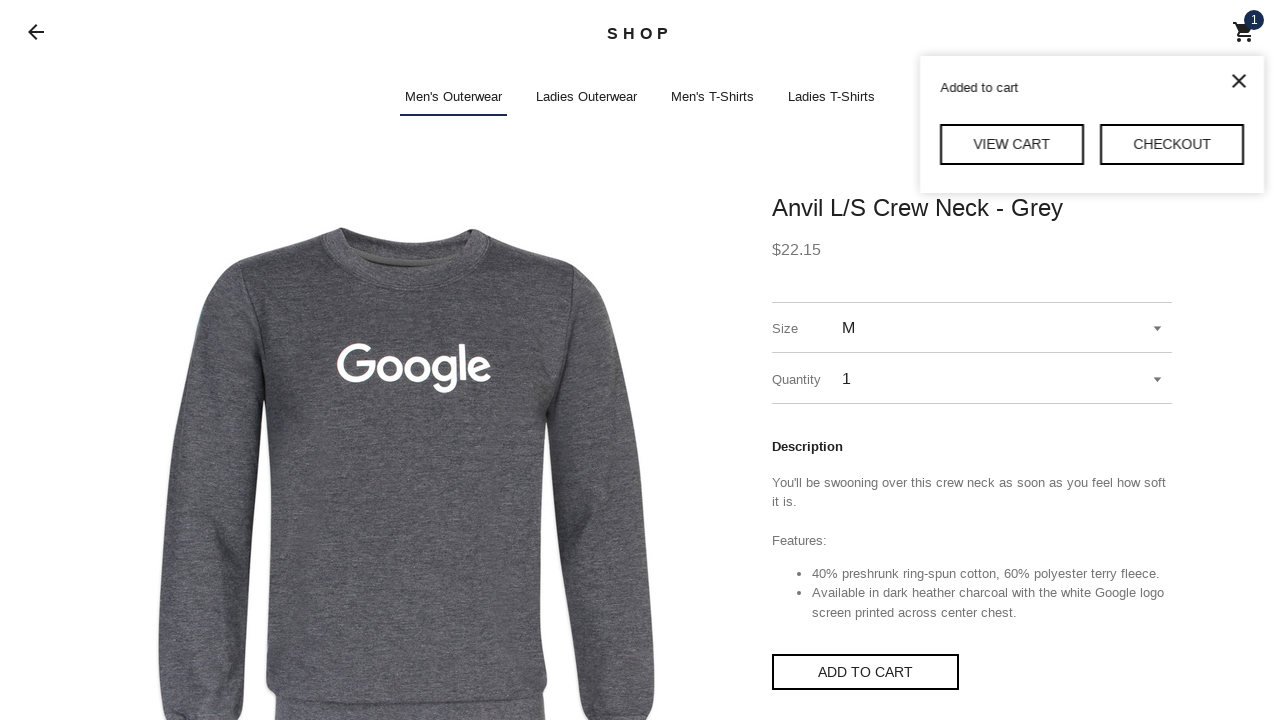

Clicked checkout link in cart modal by traversing shadow DOM
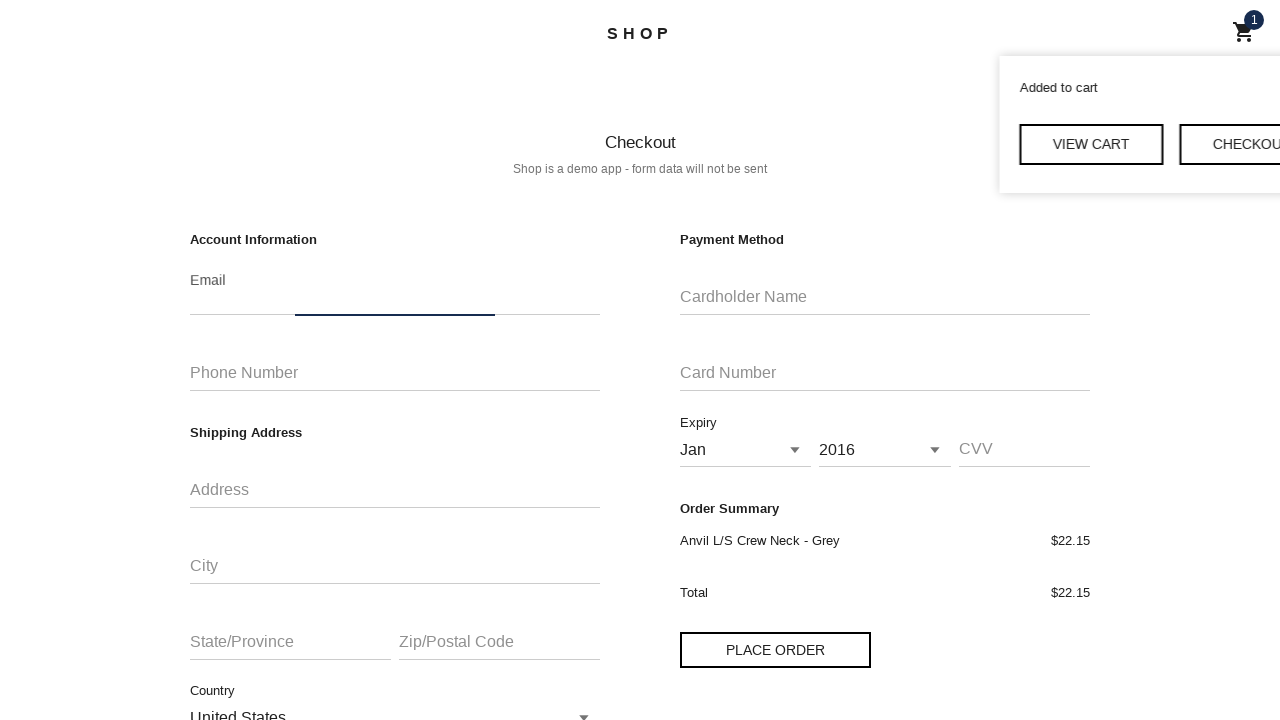

Navigated to checkout page
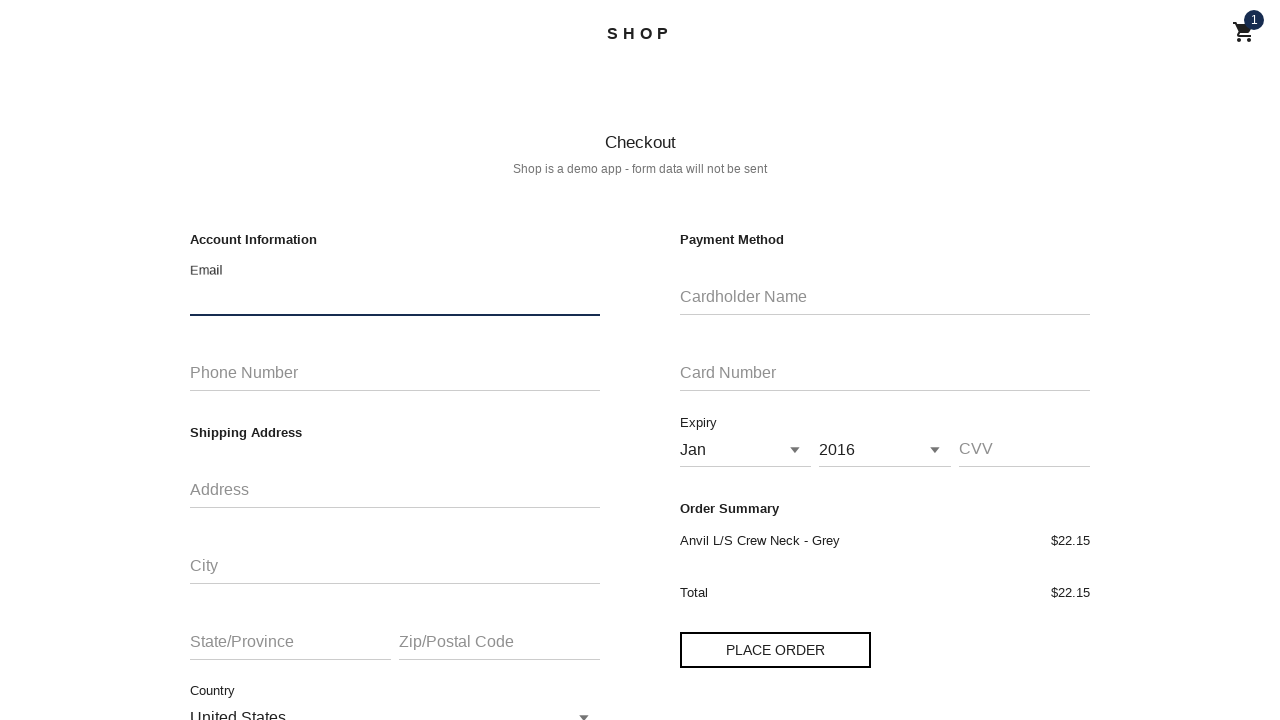

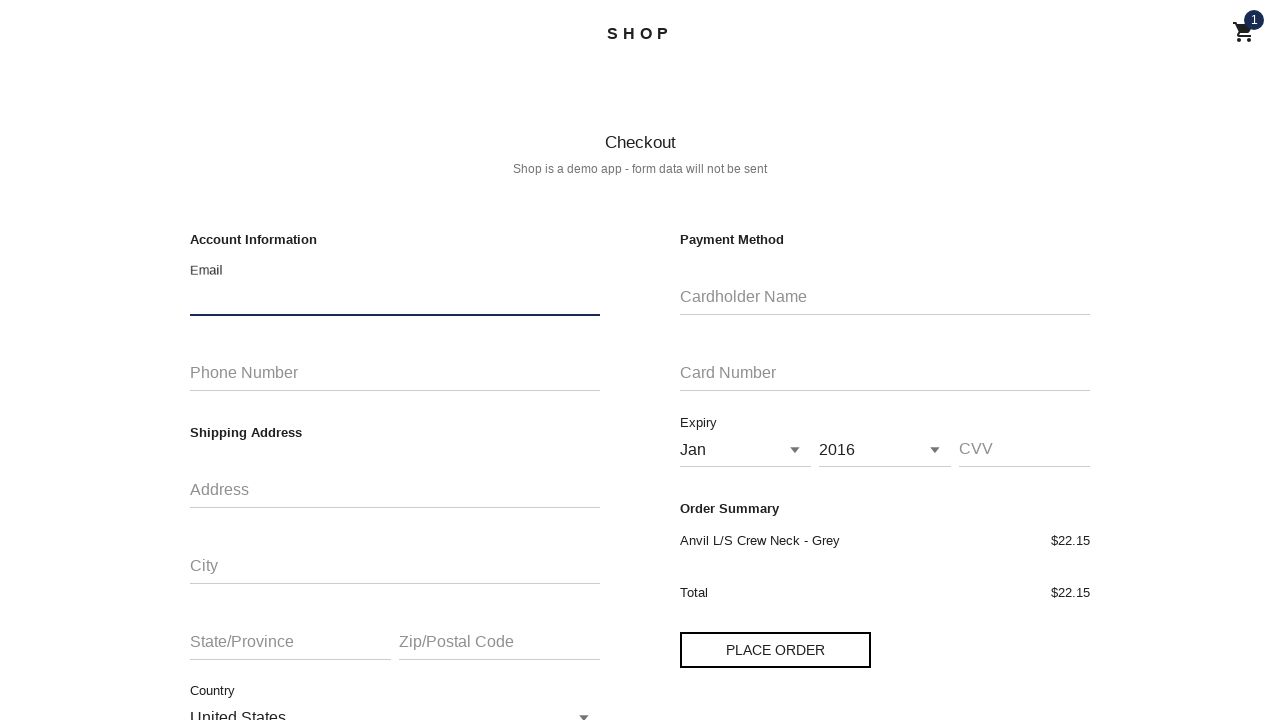